Tests table sorting functionality by clicking the sort icon and verifying that items are sorted, then locates and verifies the price display for a specific item

Starting URL: https://rahulshettyacademy.com/seleniumPractise/#/offers

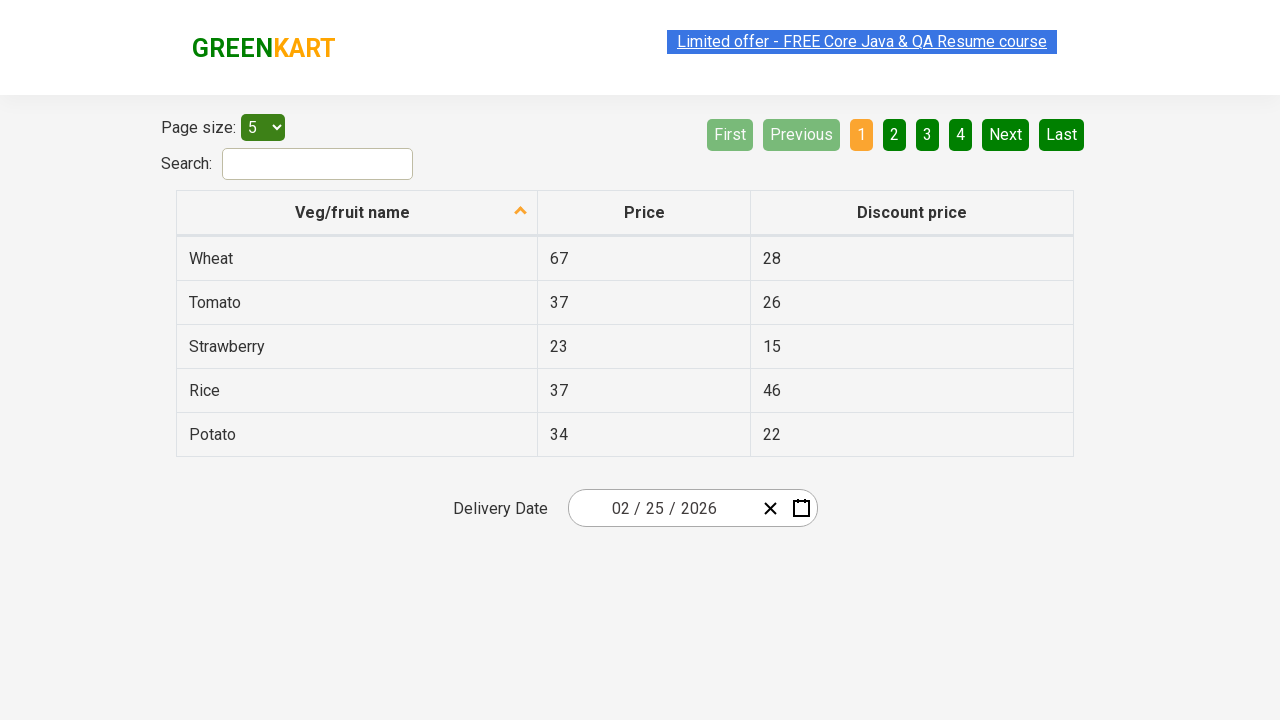

Clicked sort icon to sort table at (521, 212) on span.sort-icon
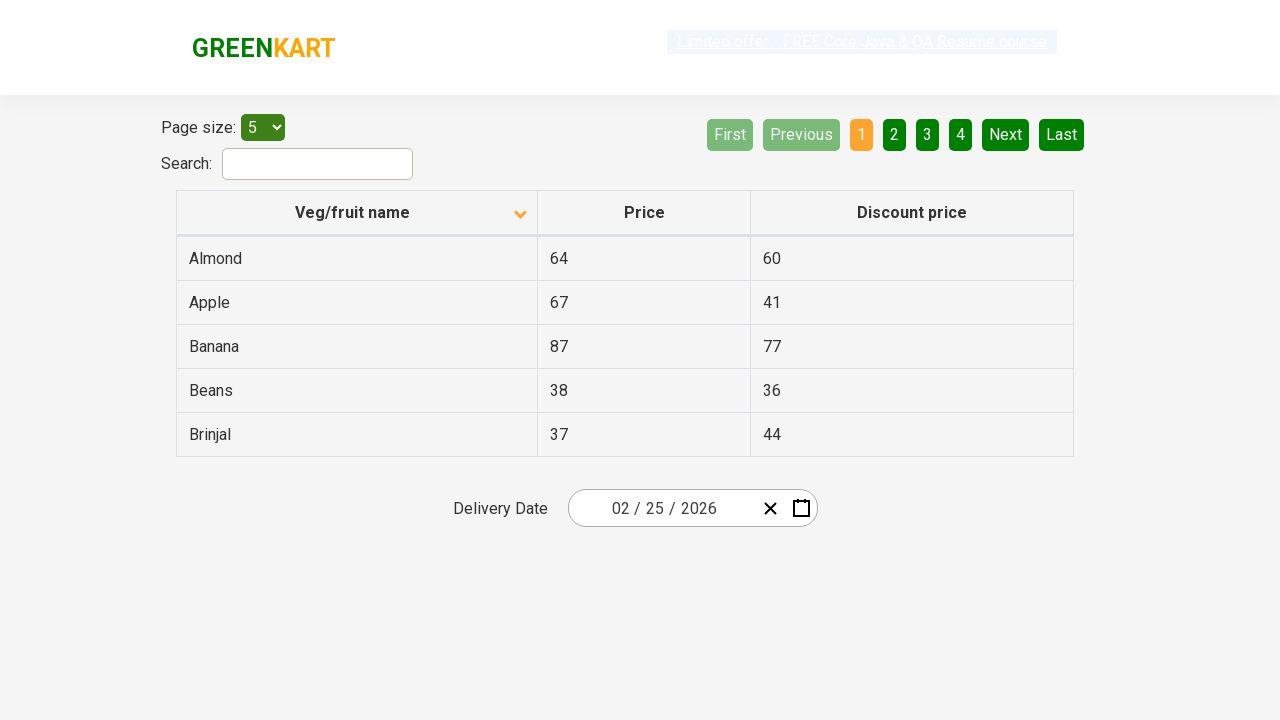

Table with class 'table table-bordered' loaded
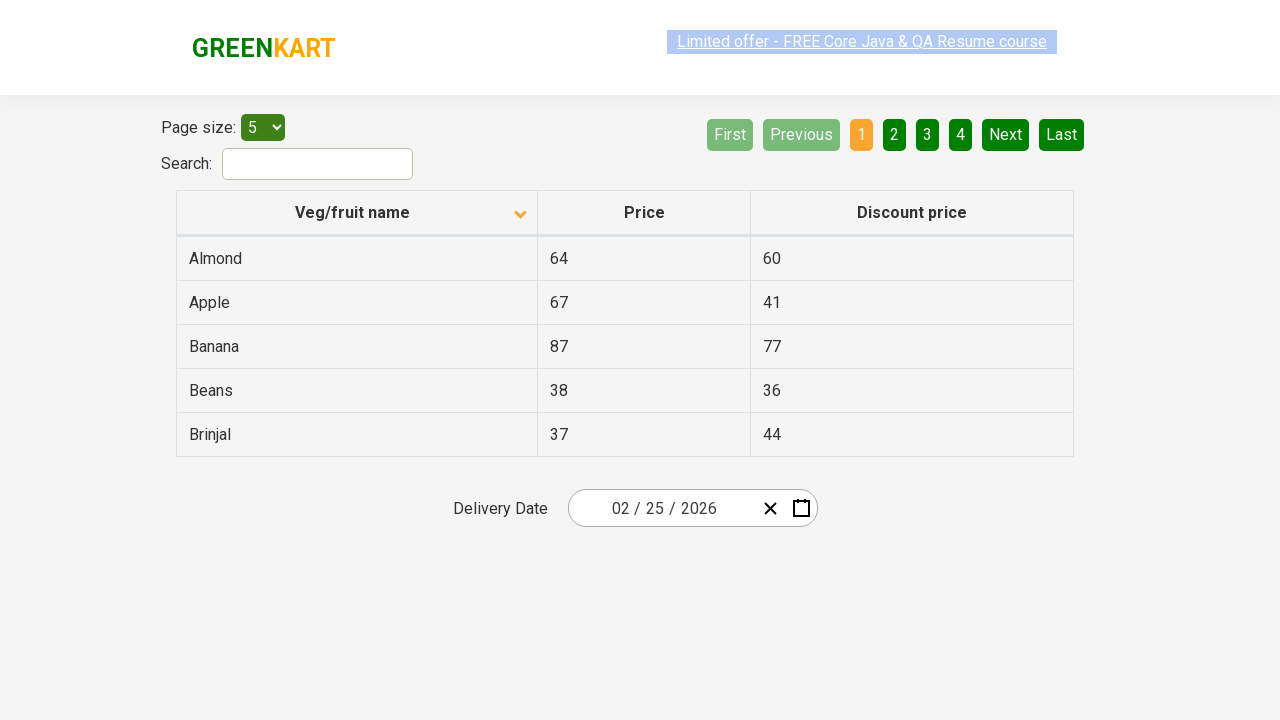

Retrieved 5 items from first column of table
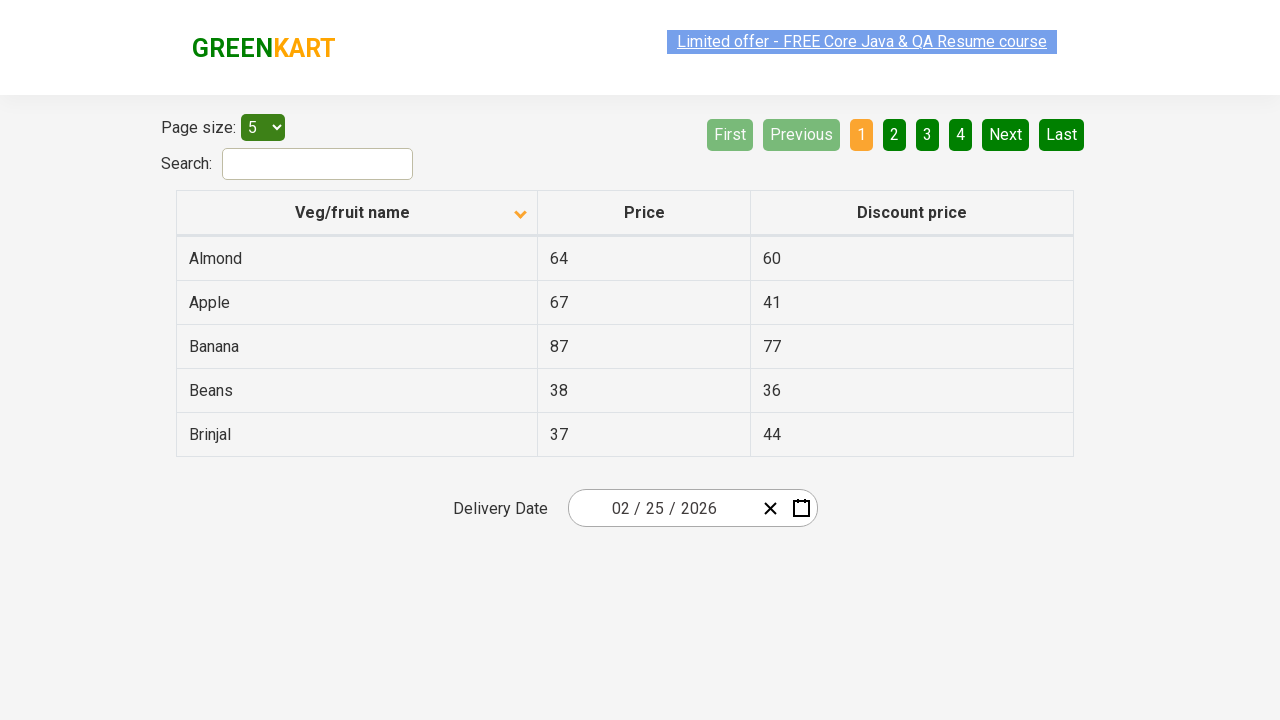

Verified that table items are sorted correctly
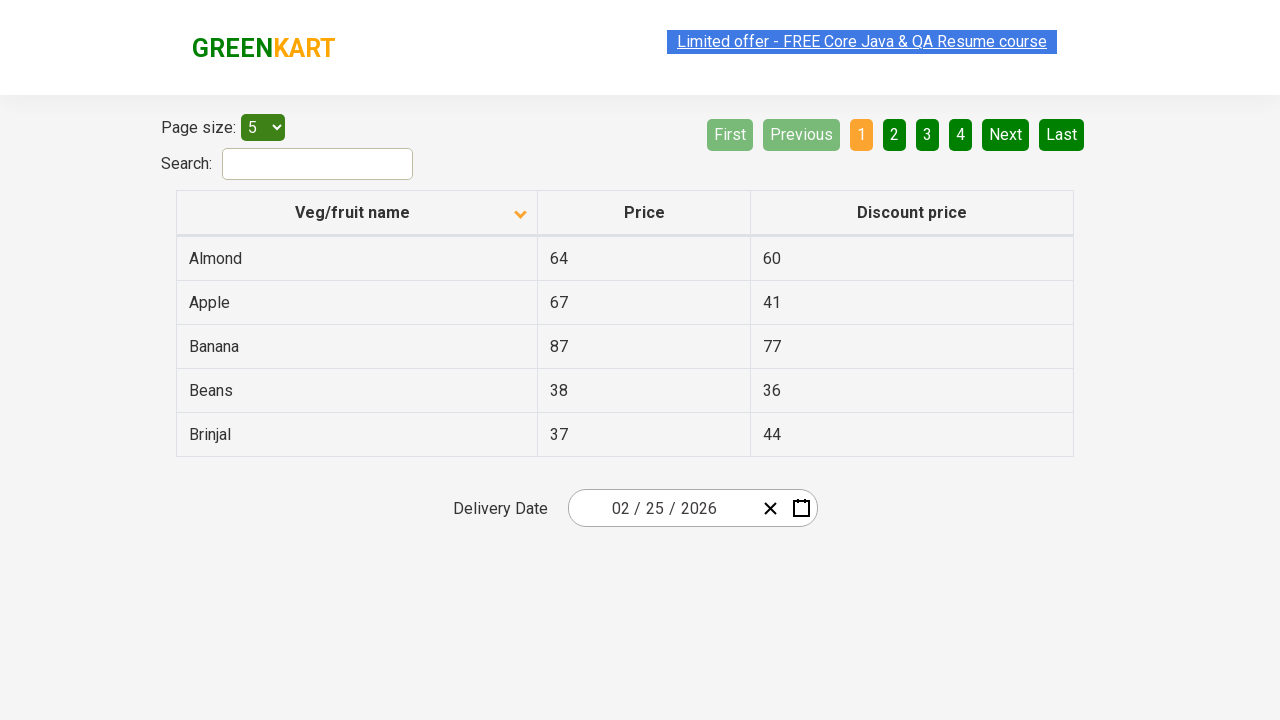

Located Banana row in the table
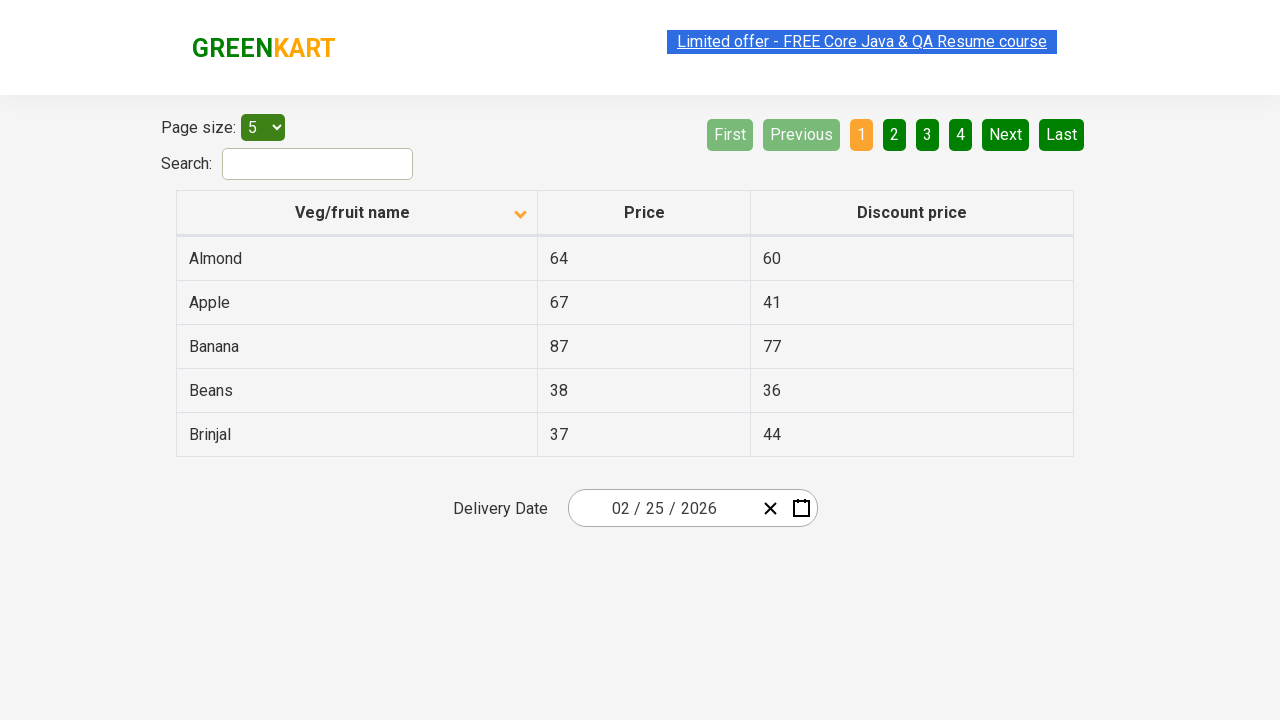

Retrieved price of Banana: 87
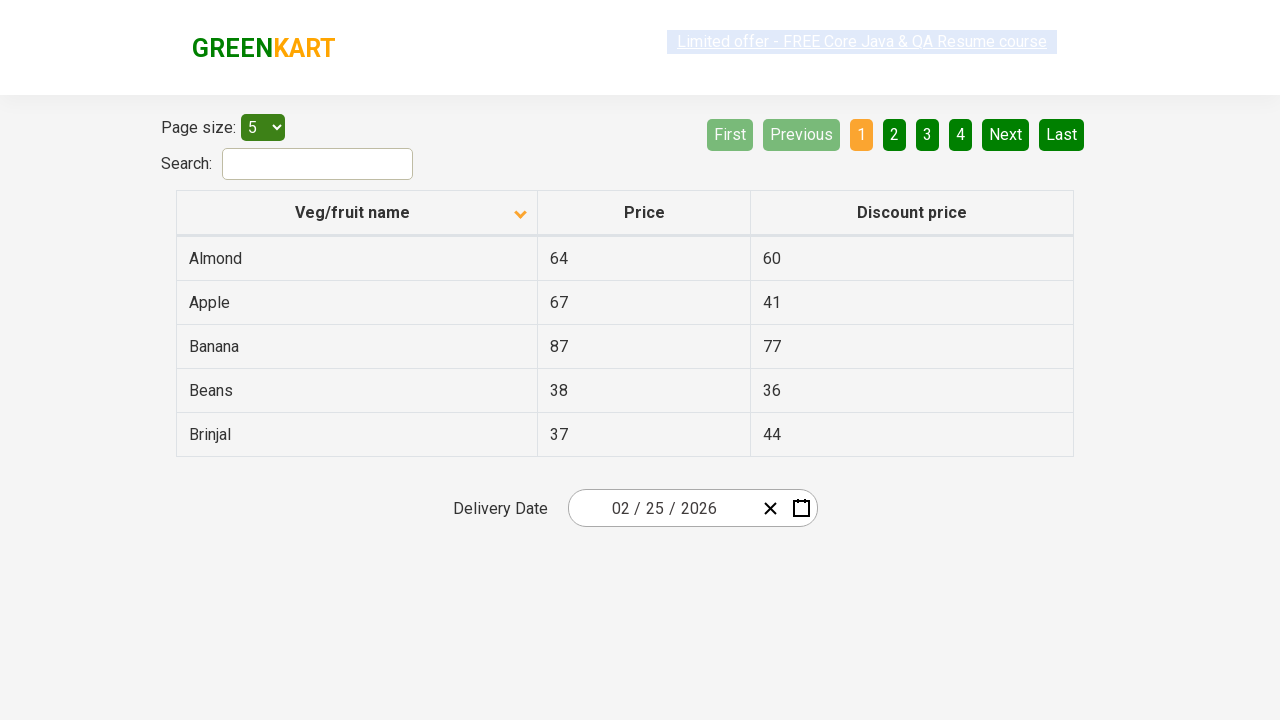

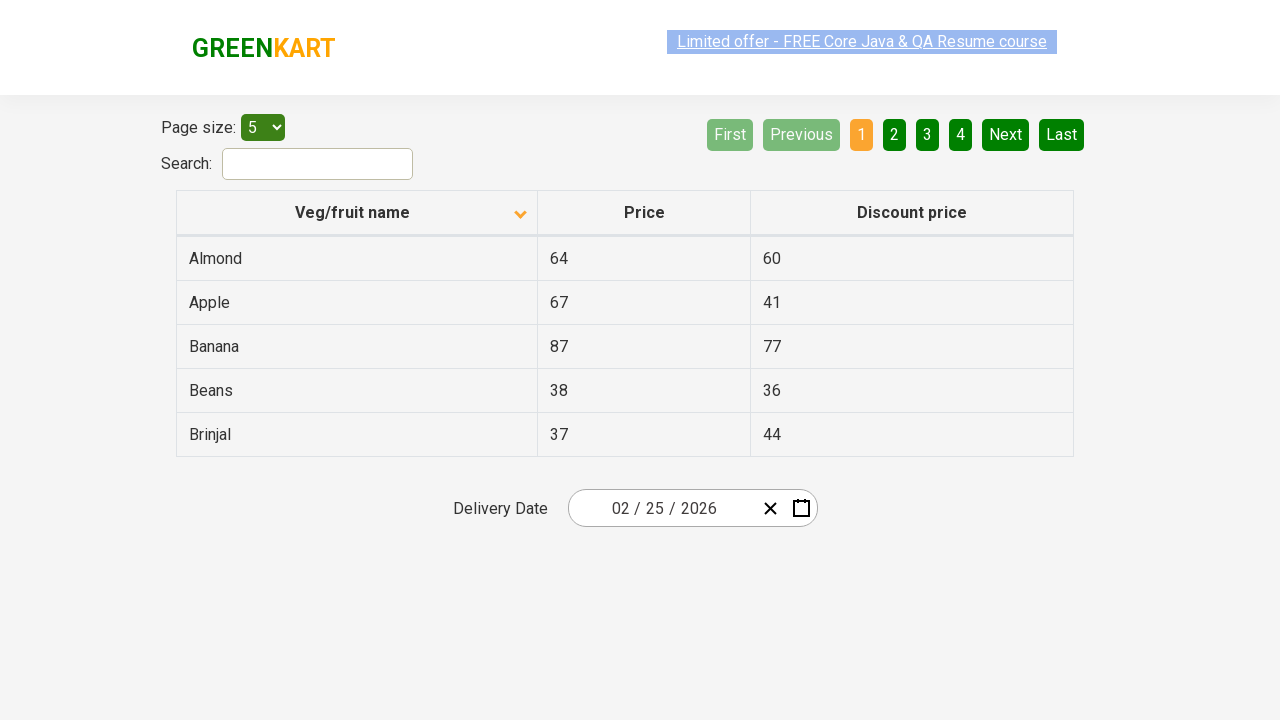